Navigates to GitHub homepage and verifies that the page title contains 'GitHub'

Starting URL: http://www.github.com

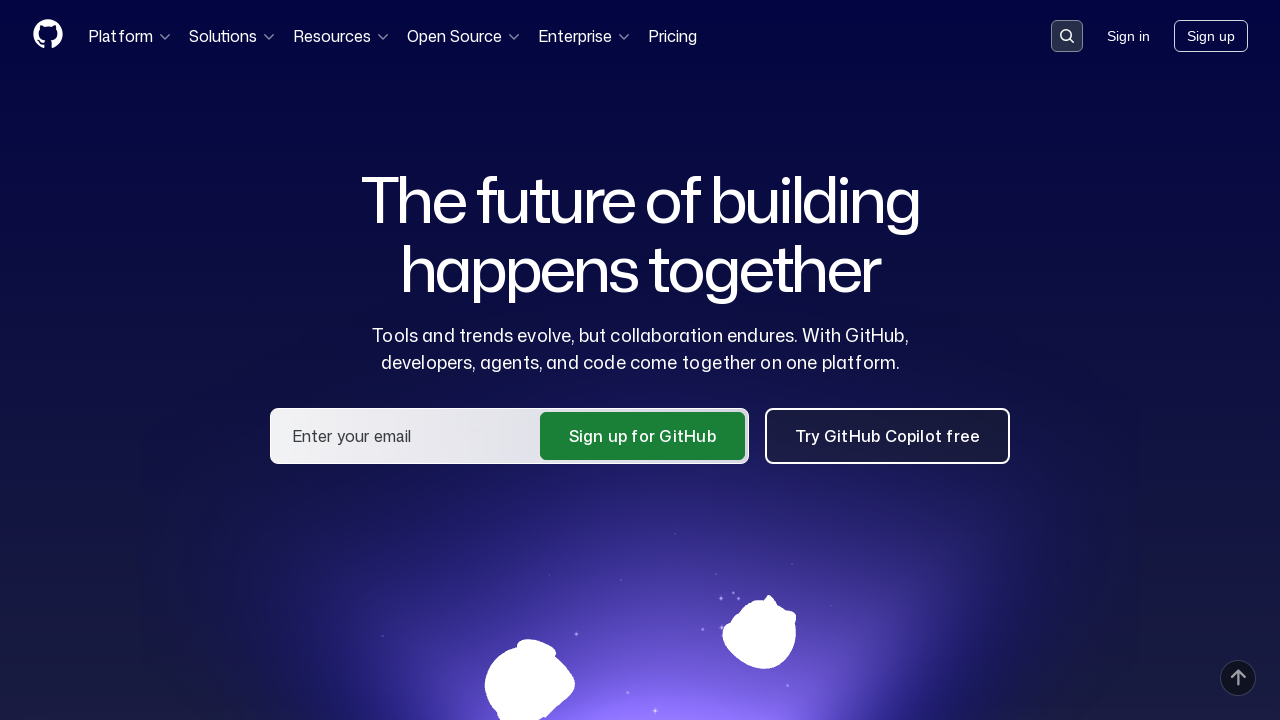

Navigated to GitHub homepage at http://www.github.com
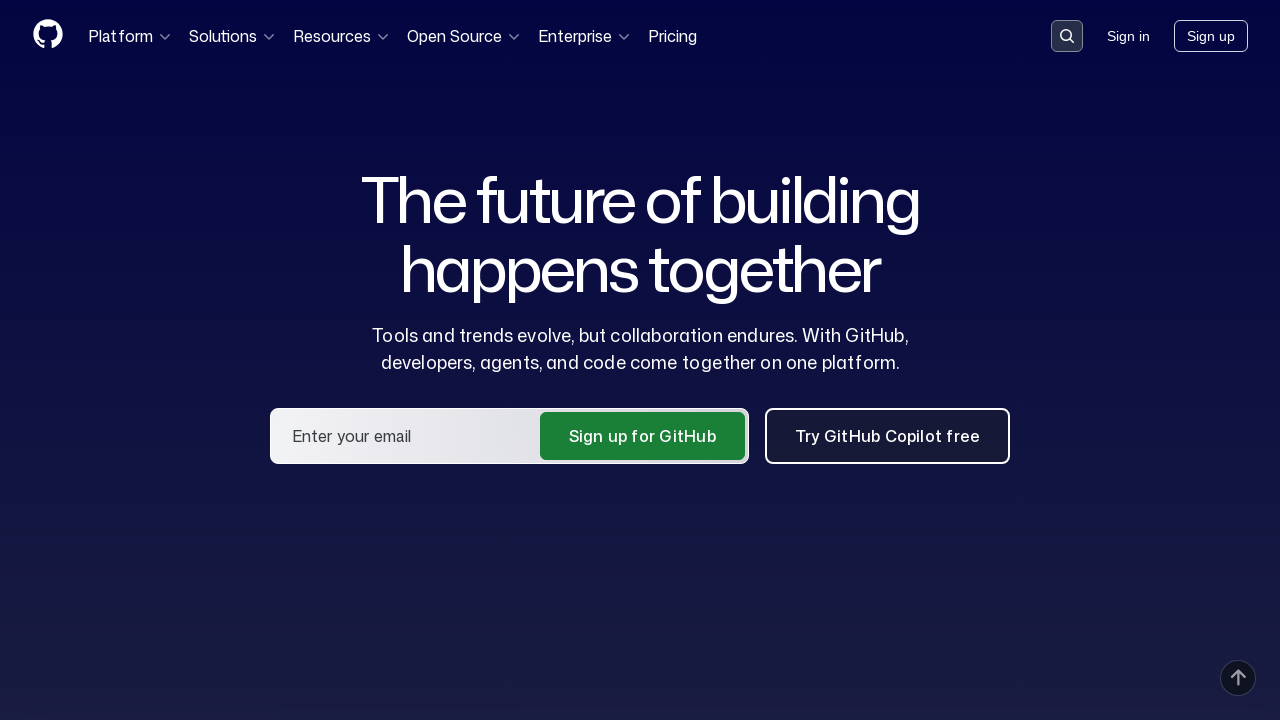

Waited for page to reach domcontentloaded state
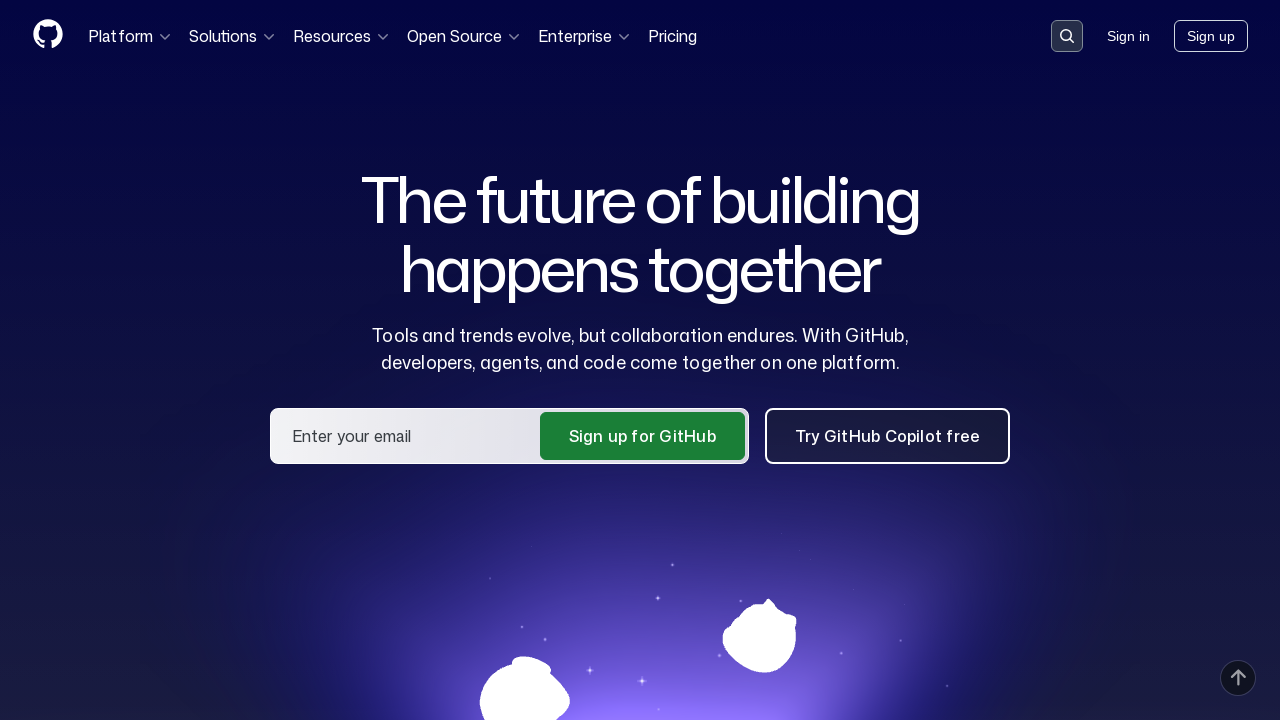

Verified page title contains 'GitHub'
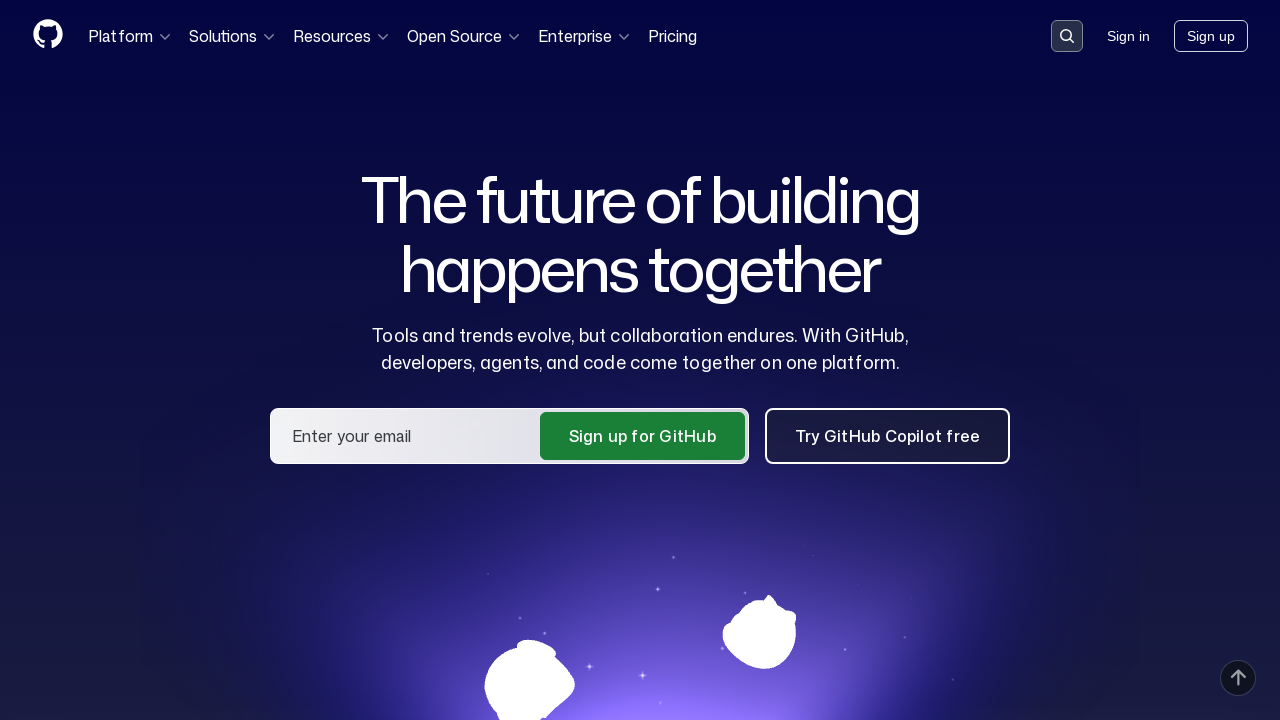

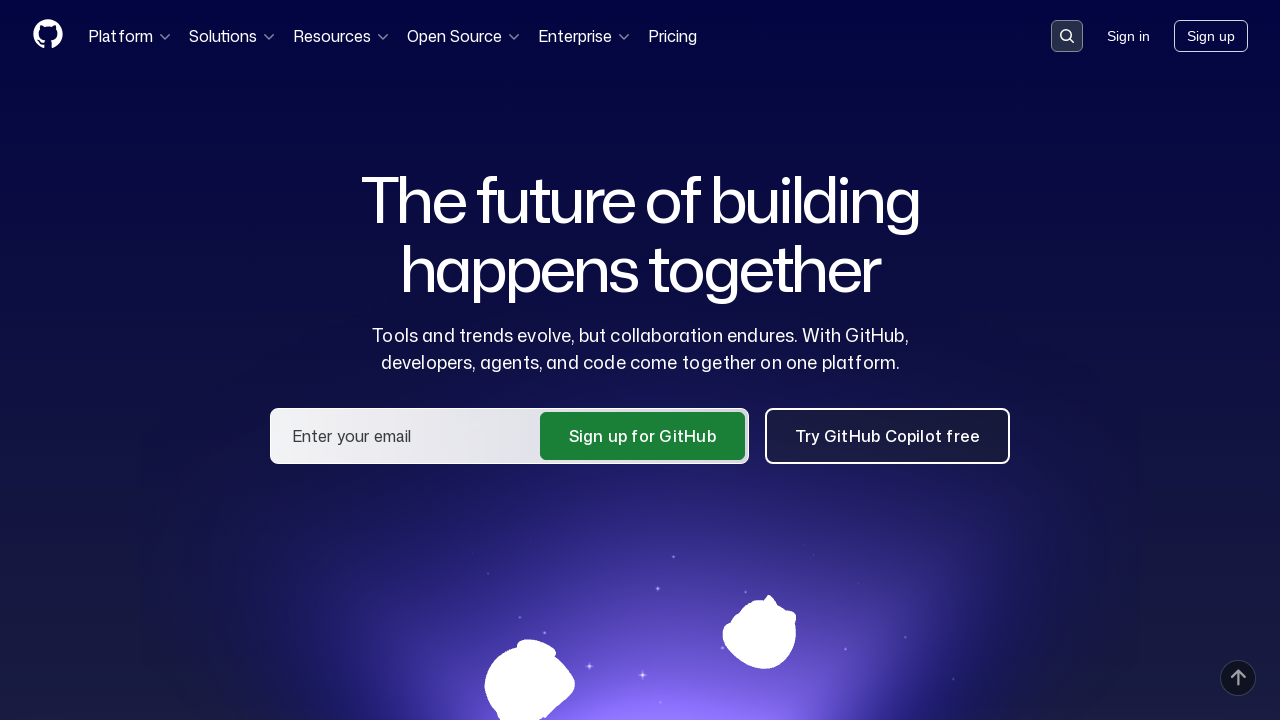